Tests mouse hover navigation on a training website by hovering over the courses menu, then RPA submenu, and clicking on Blue Prism Certification Training link

Starting URL: http://greenstech.in/selenium-course-content.html

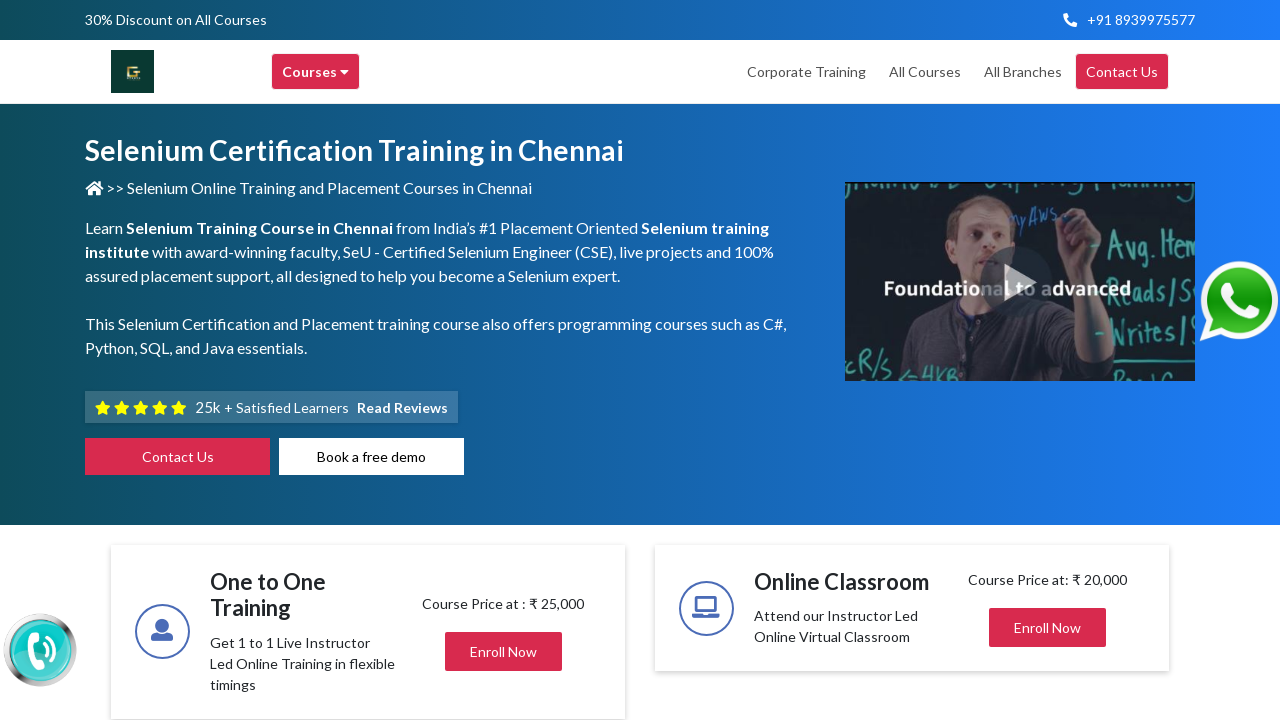

Hovered over the courses menu at (316, 72) on xpath=//div[@class='header-browse-greens']
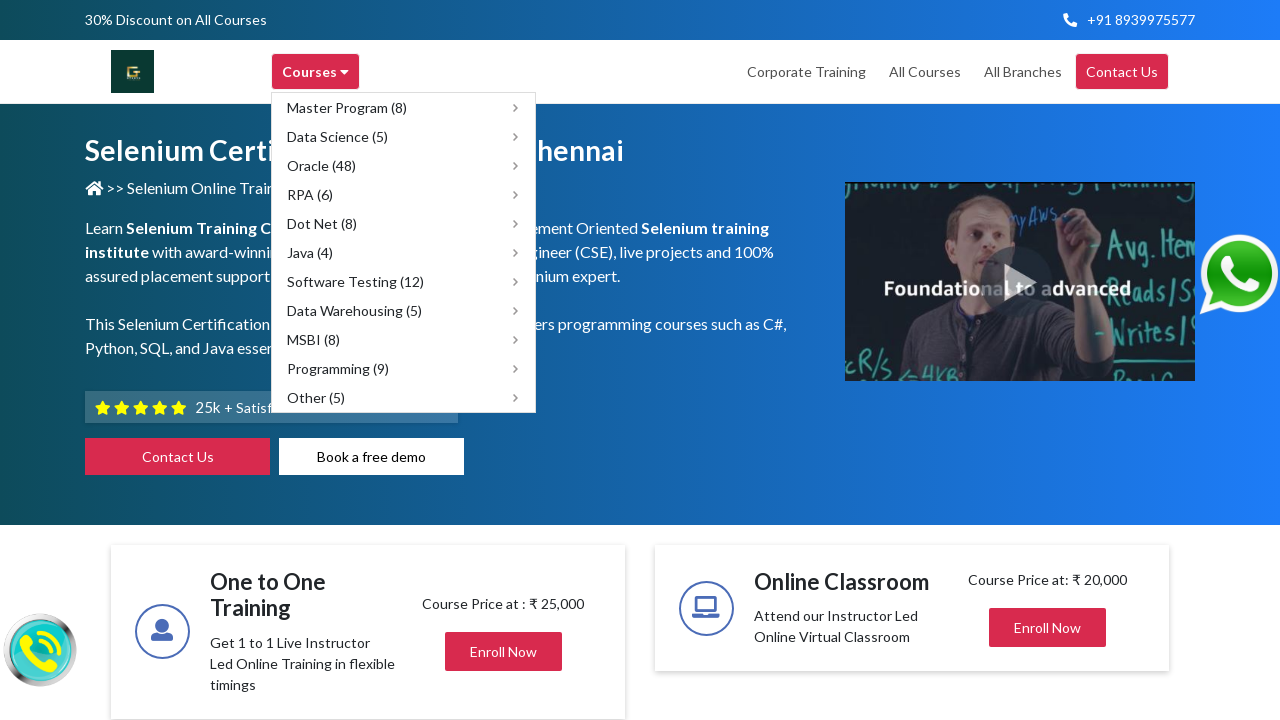

Hovered over the RPA submenu item at (404, 194) on xpath=//div[@title='RPA']
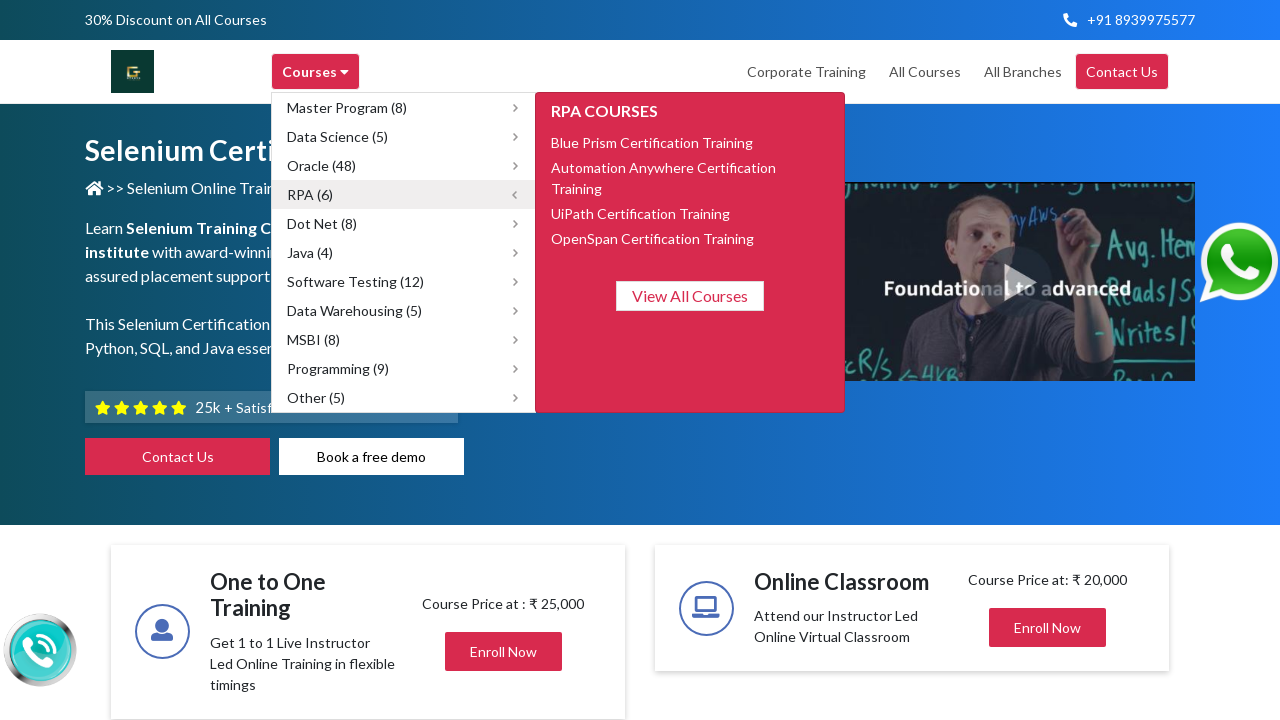

Clicked on Blue Prism Certification Training link at (652, 142) on xpath=//span[text()='Blue Prism Certification Training']
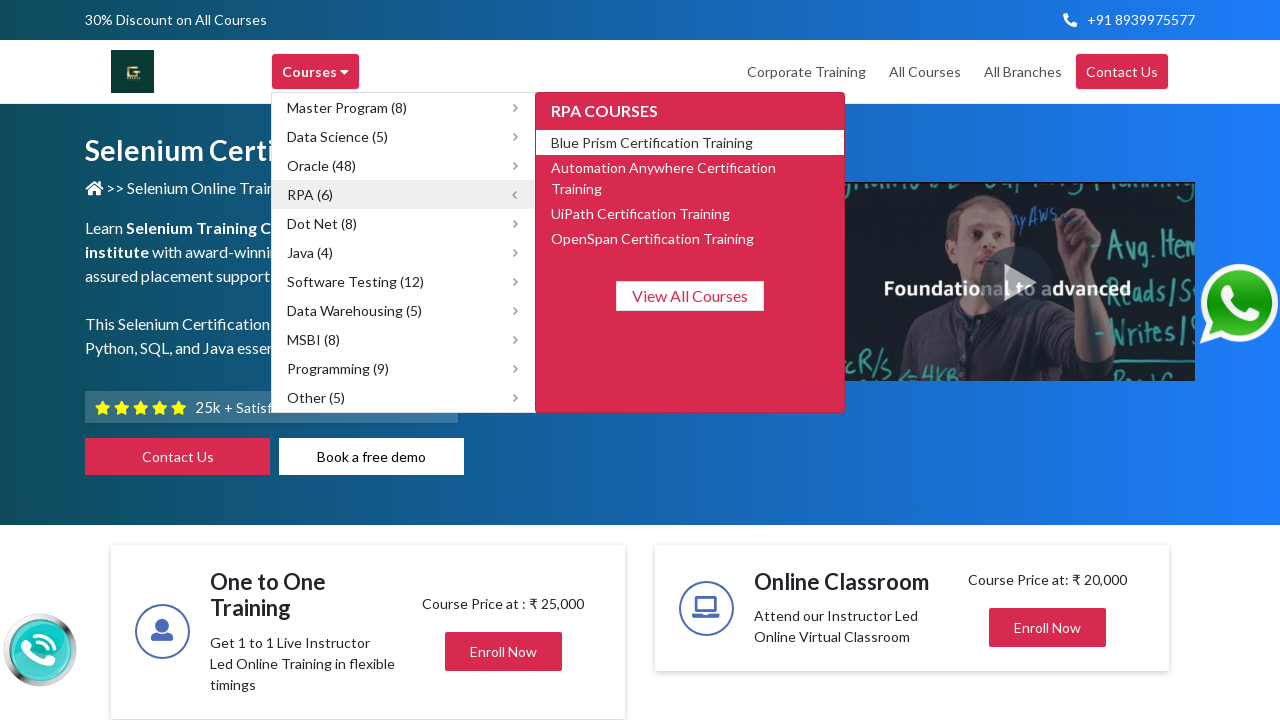

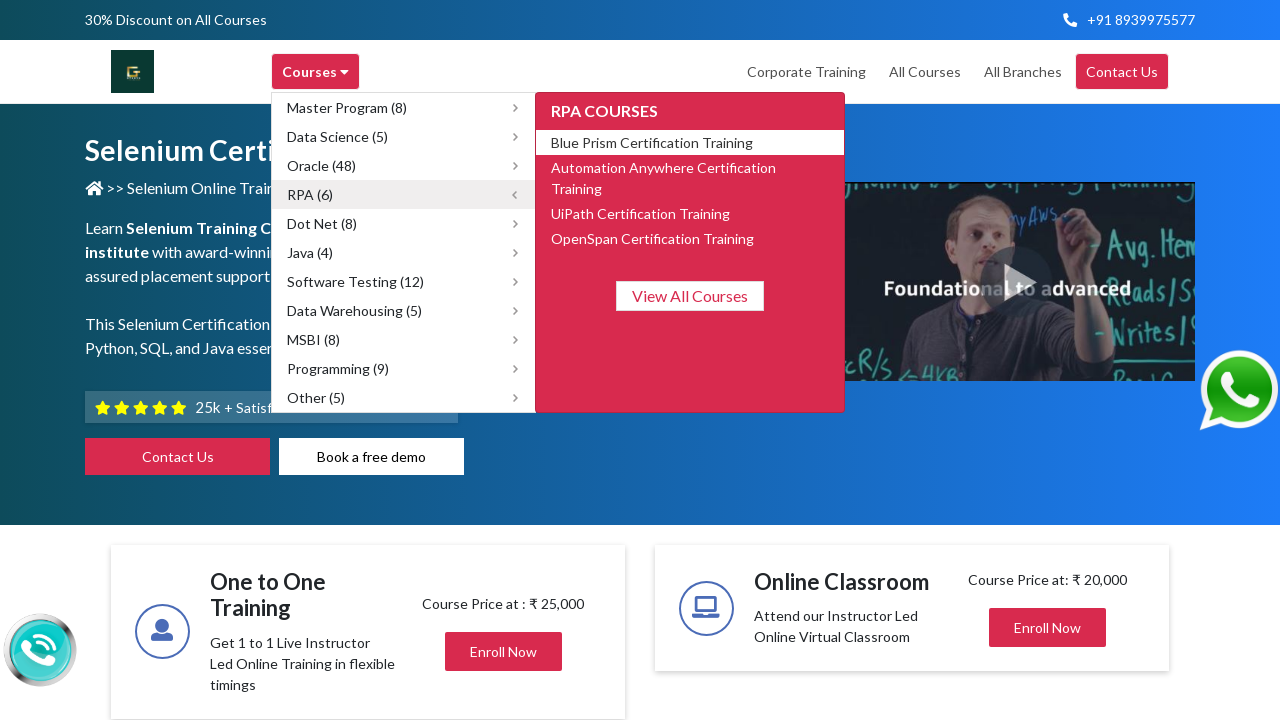